Navigates to the omayo blogspot page and attempts to click on a link with text "Hom"

Starting URL: http://omayo.blogspot.com/

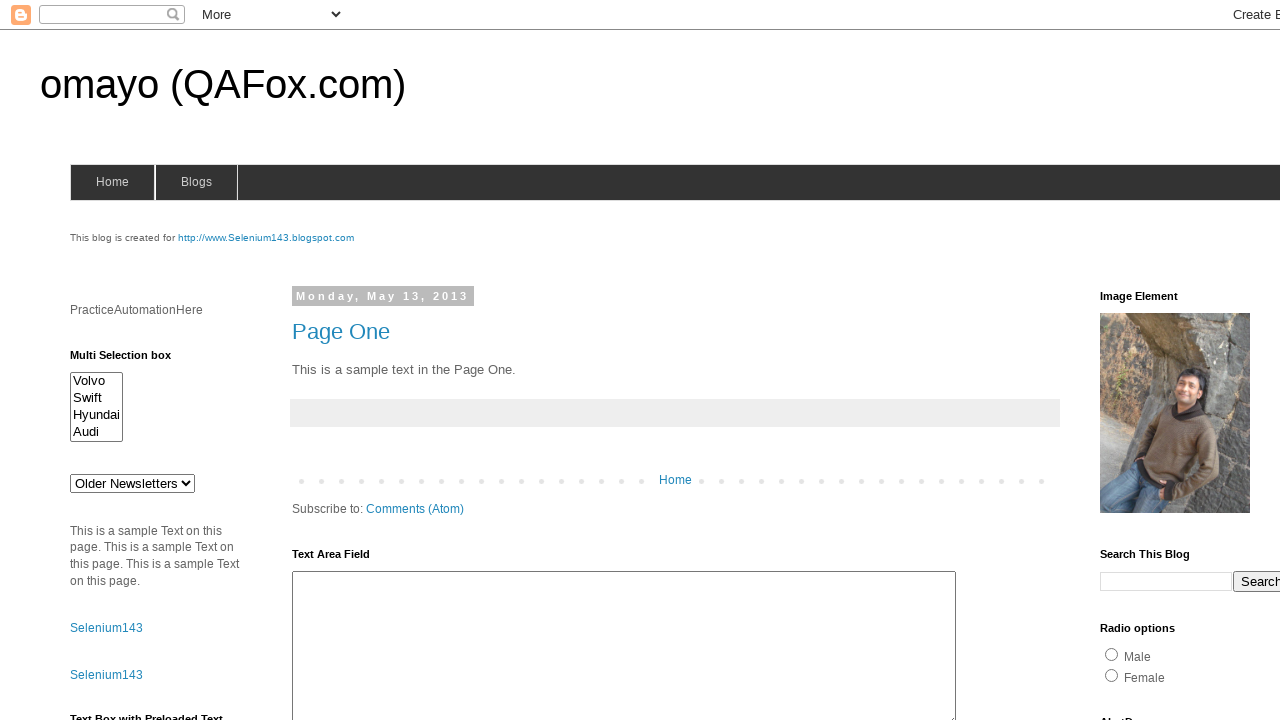

Navigated to omayo blogspot page
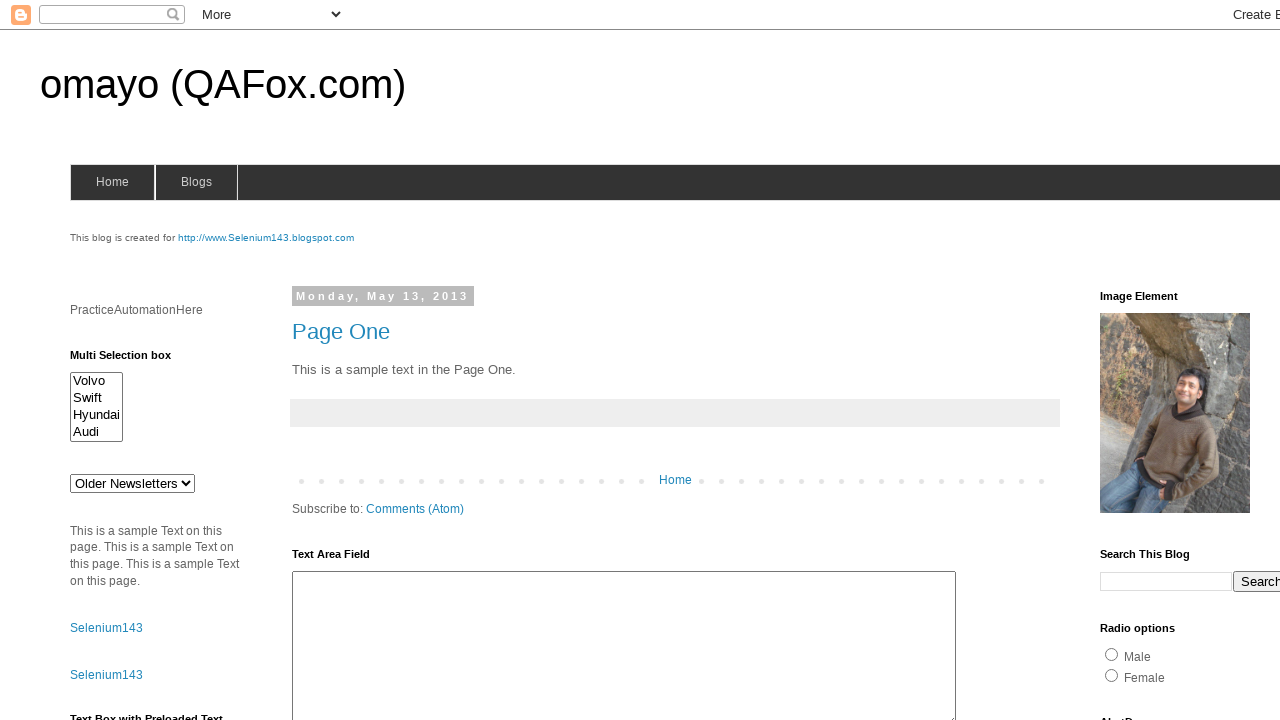

Clicked on link with text 'Hom' at (112, 182) on text=Hom
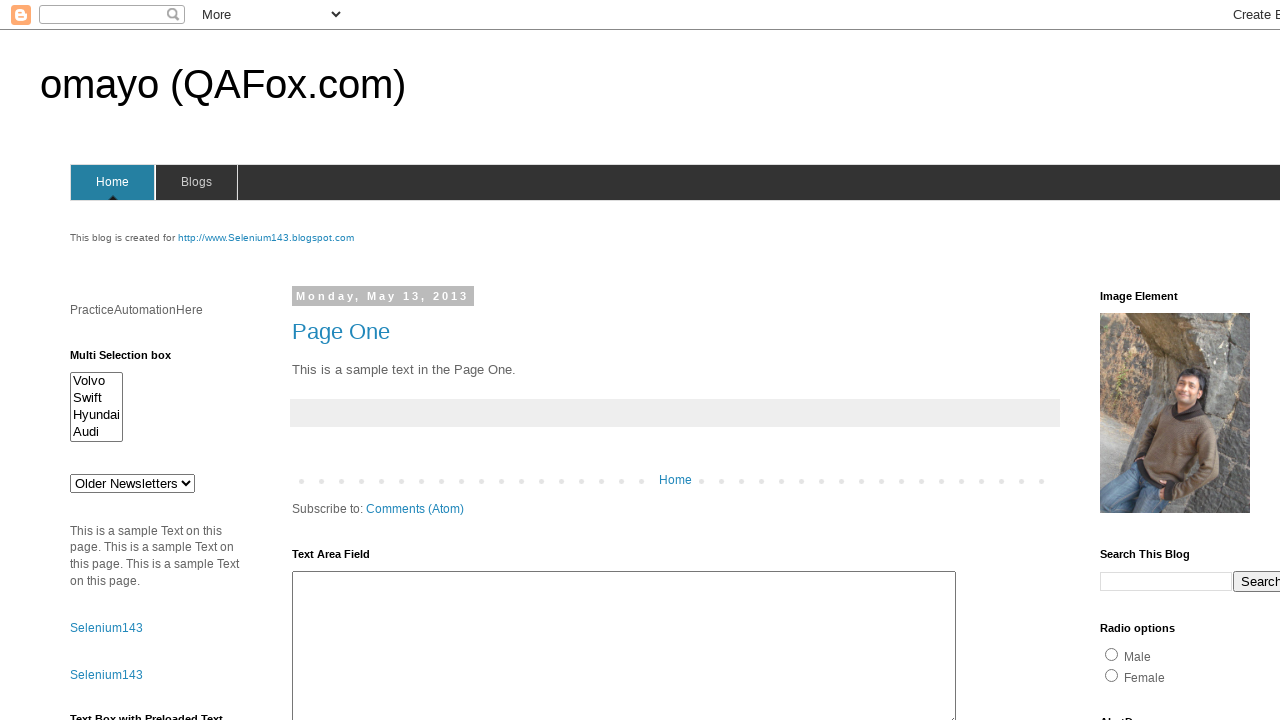

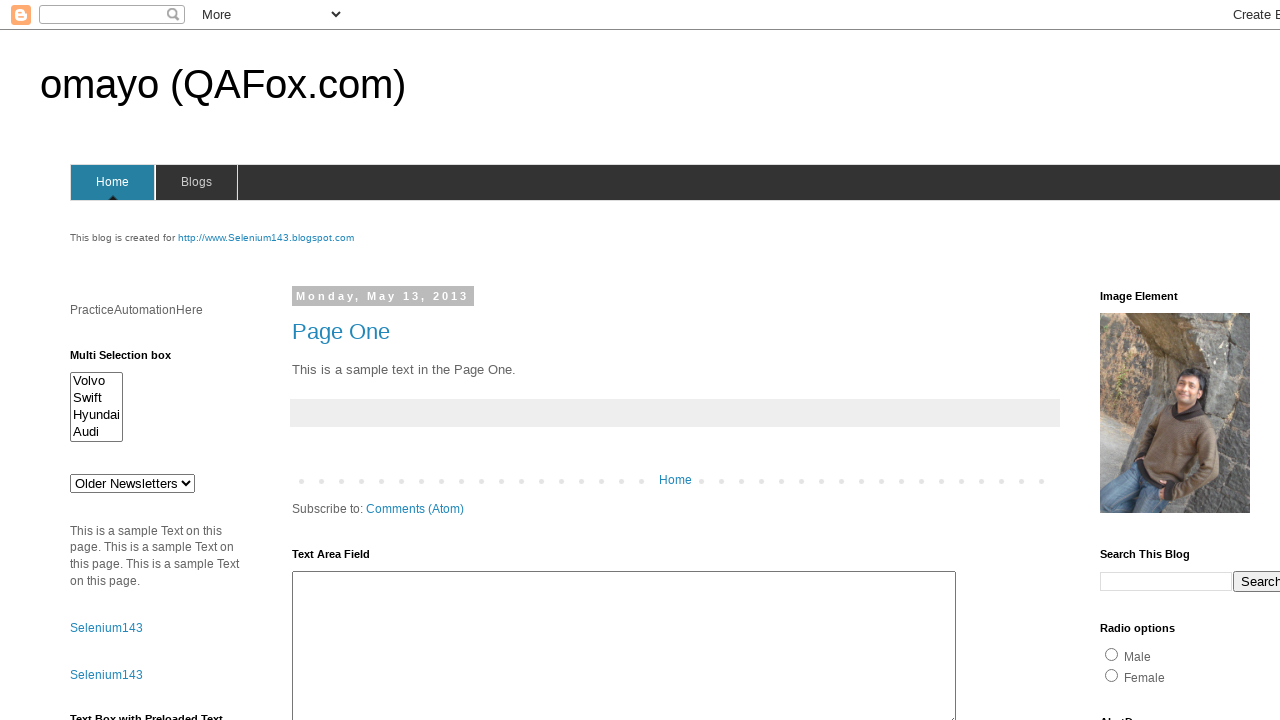